Tests that empty items cannot be added to the todo list

Starting URL: https://todomvc.com/examples/react/dist/

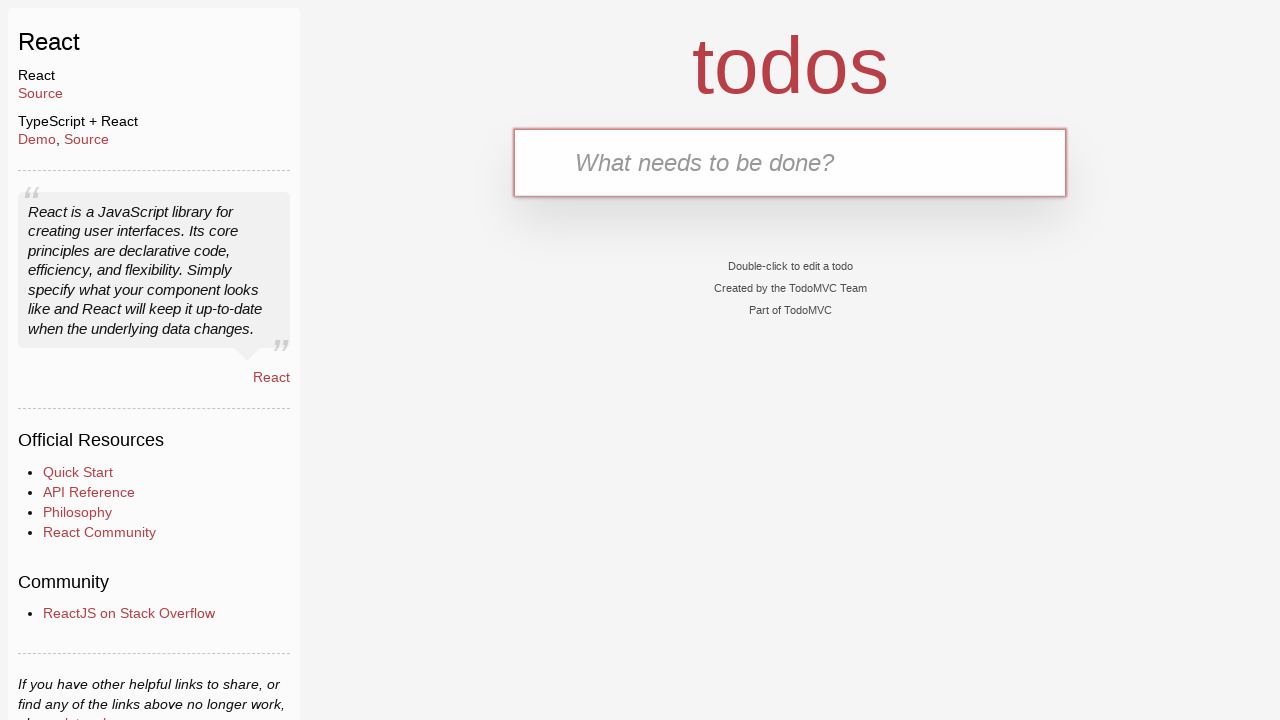

Navigated to TodoMVC React application
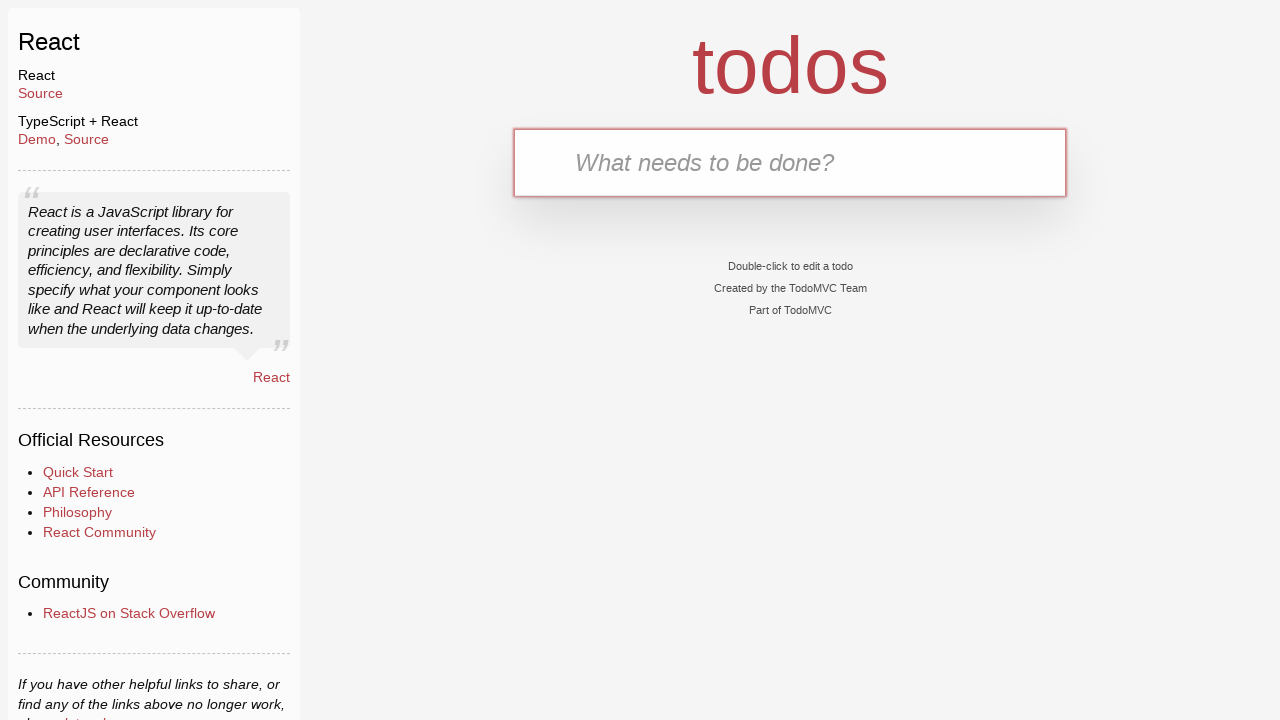

Filled text input with 'Feed the cat' on internal:testid=[data-testid="text-input"s]
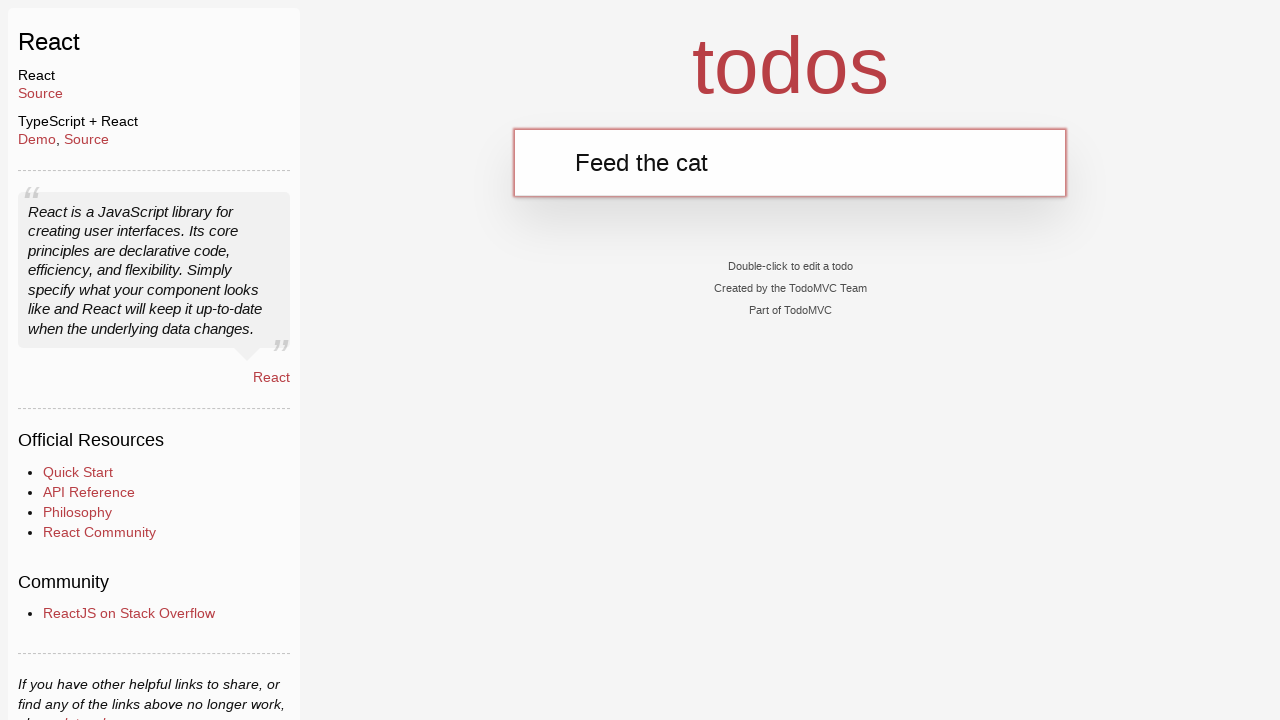

Pressed Enter to add valid todo item on internal:testid=[data-testid="text-input"s]
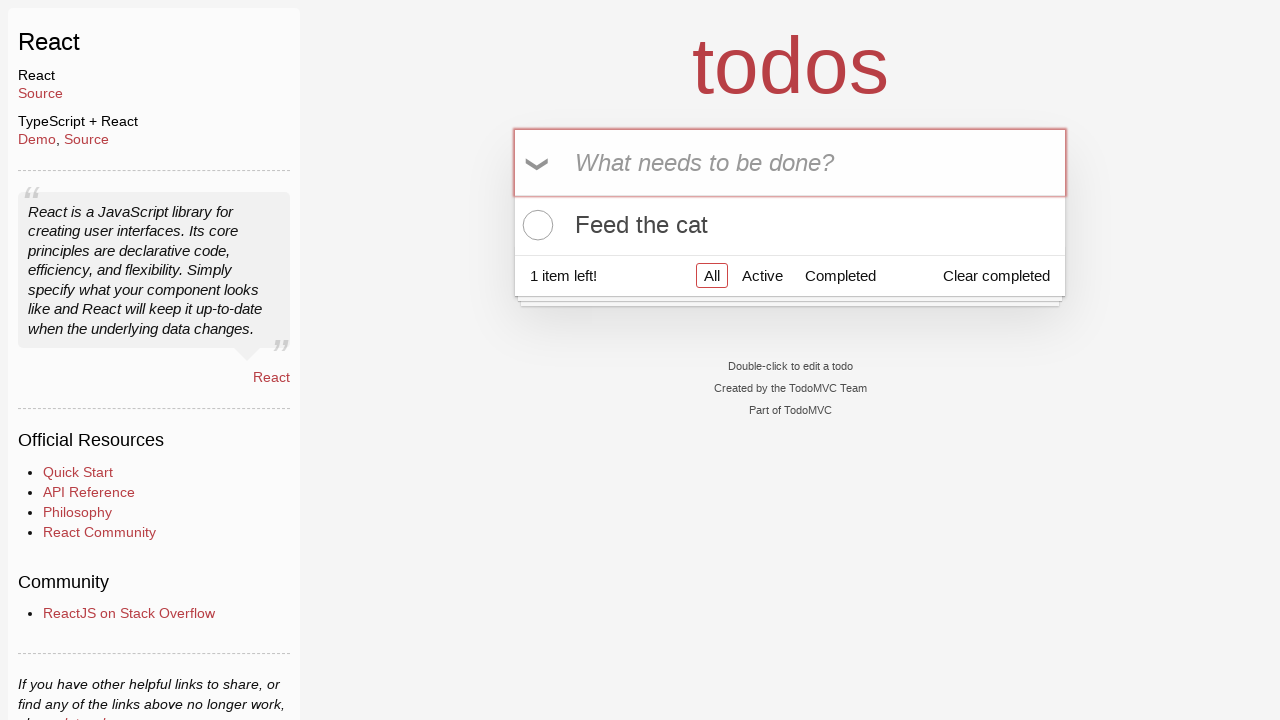

Attempted to add empty todo item by pressing Enter on internal:testid=[data-testid="text-input"s]
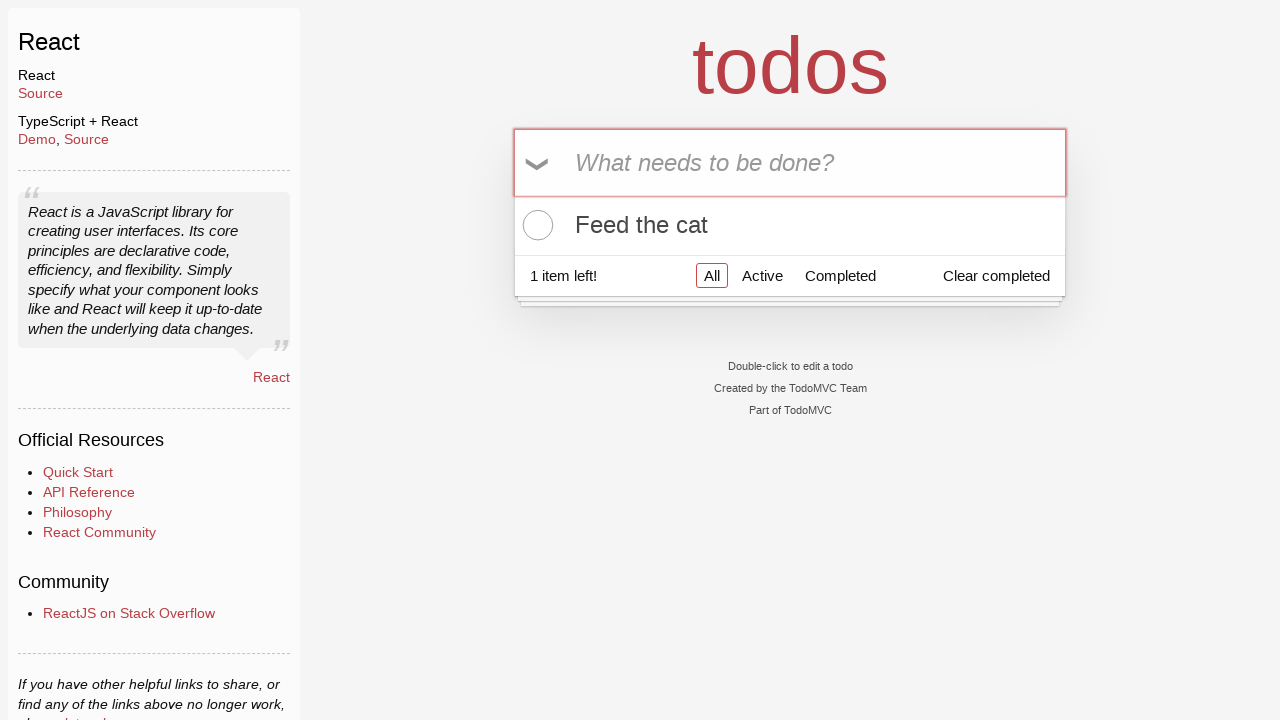

Verified that only one valid todo item is displayed
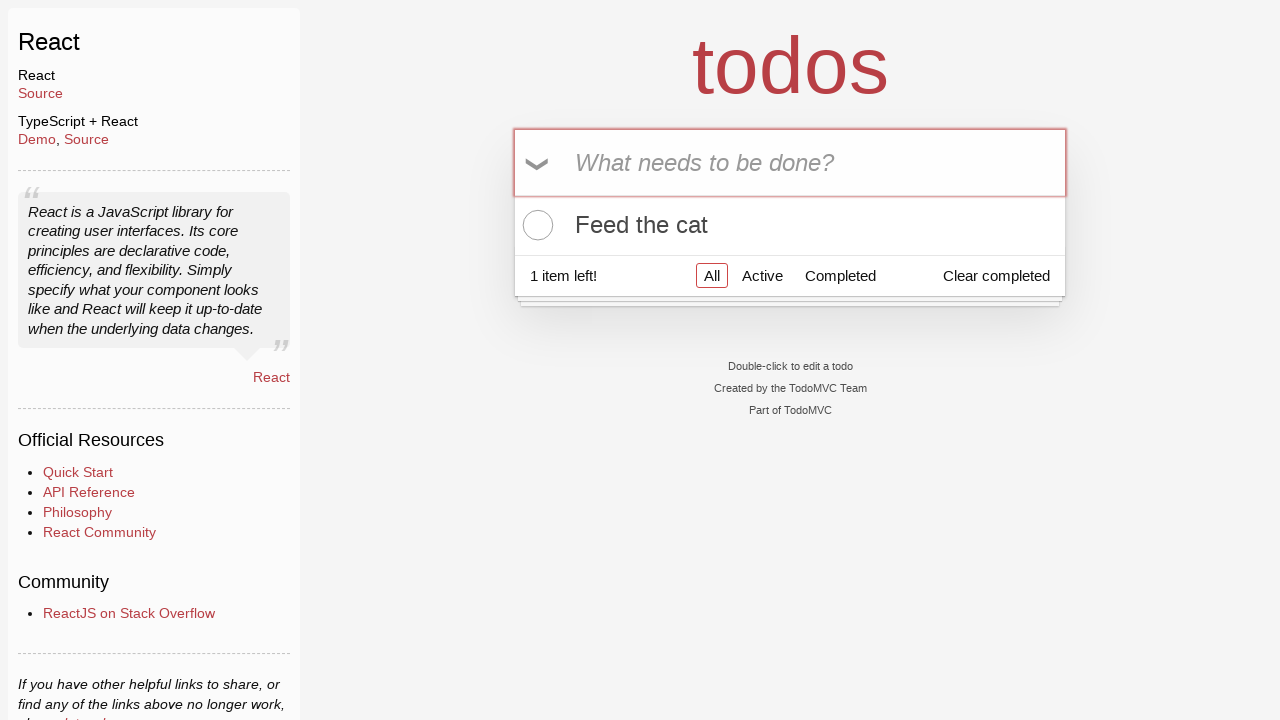

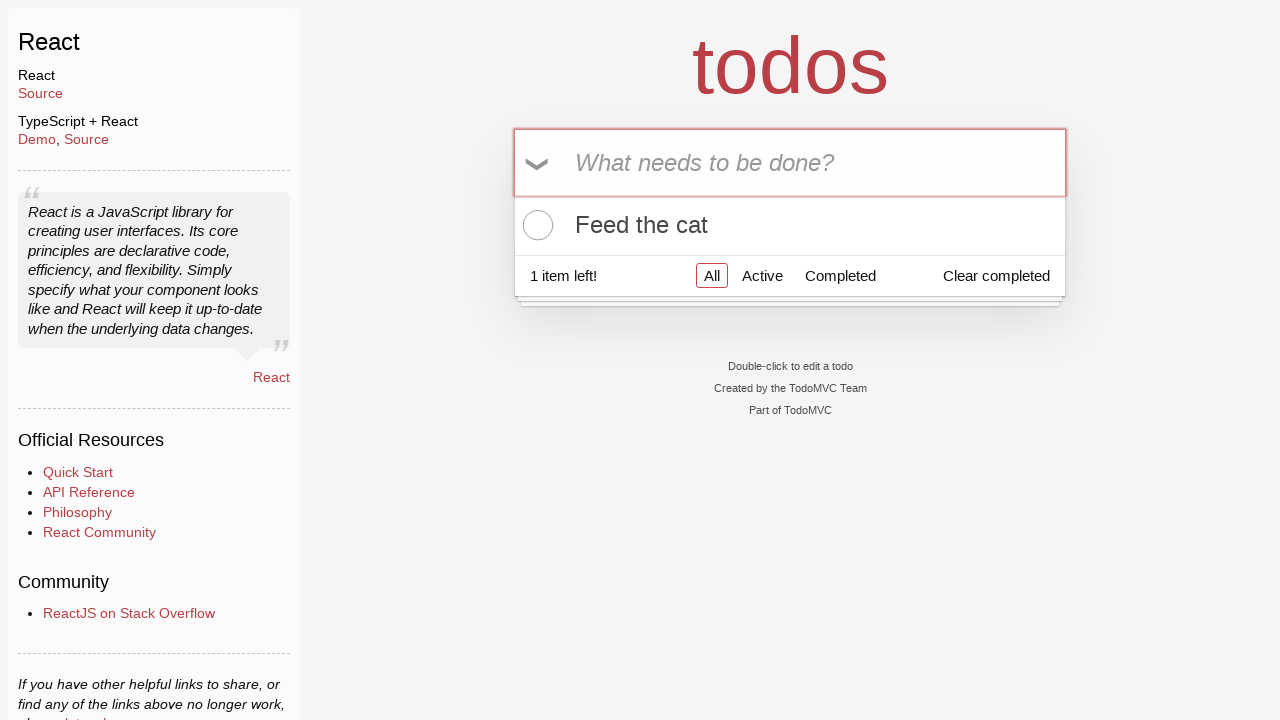